Clicks the "Home" link in the navigation menu and waits for the content area to be displayed

Starting URL: https://the-internet.herokuapp.com/disappearing_elements

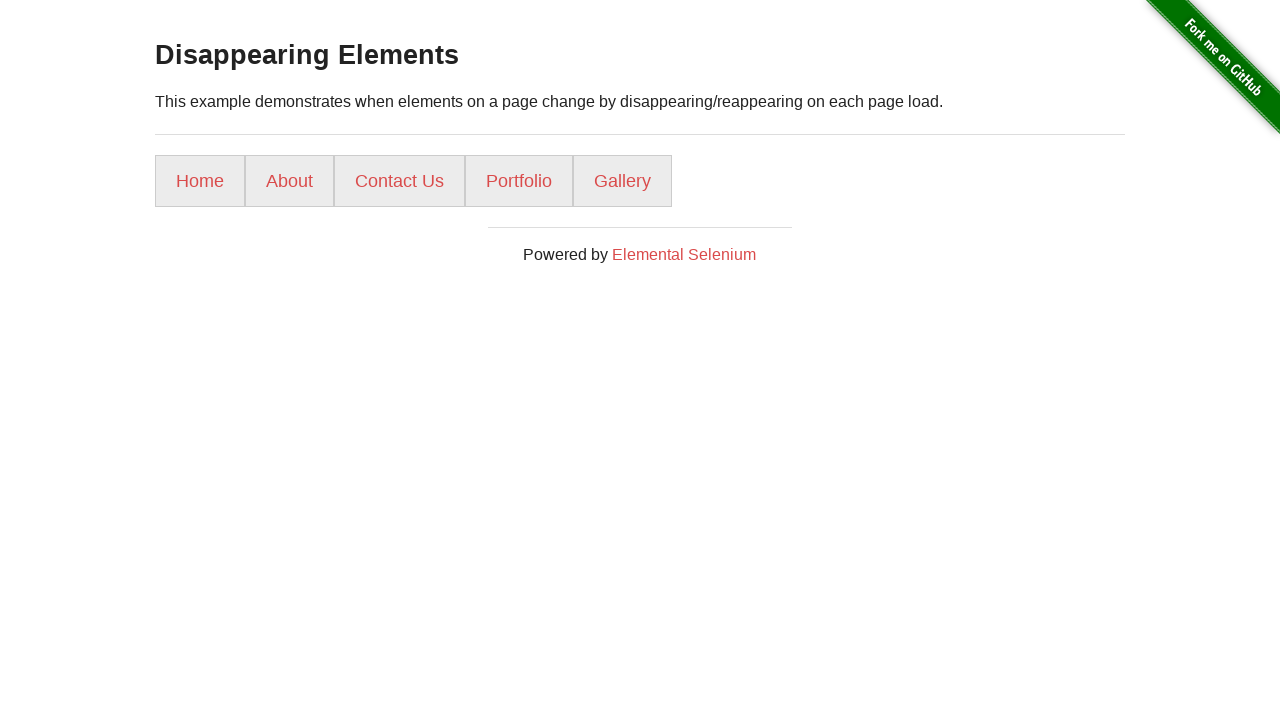

Clicked the Home link in the navigation menu at (200, 181) on xpath=//*[@id="content"]/div/ul/li[1]/a
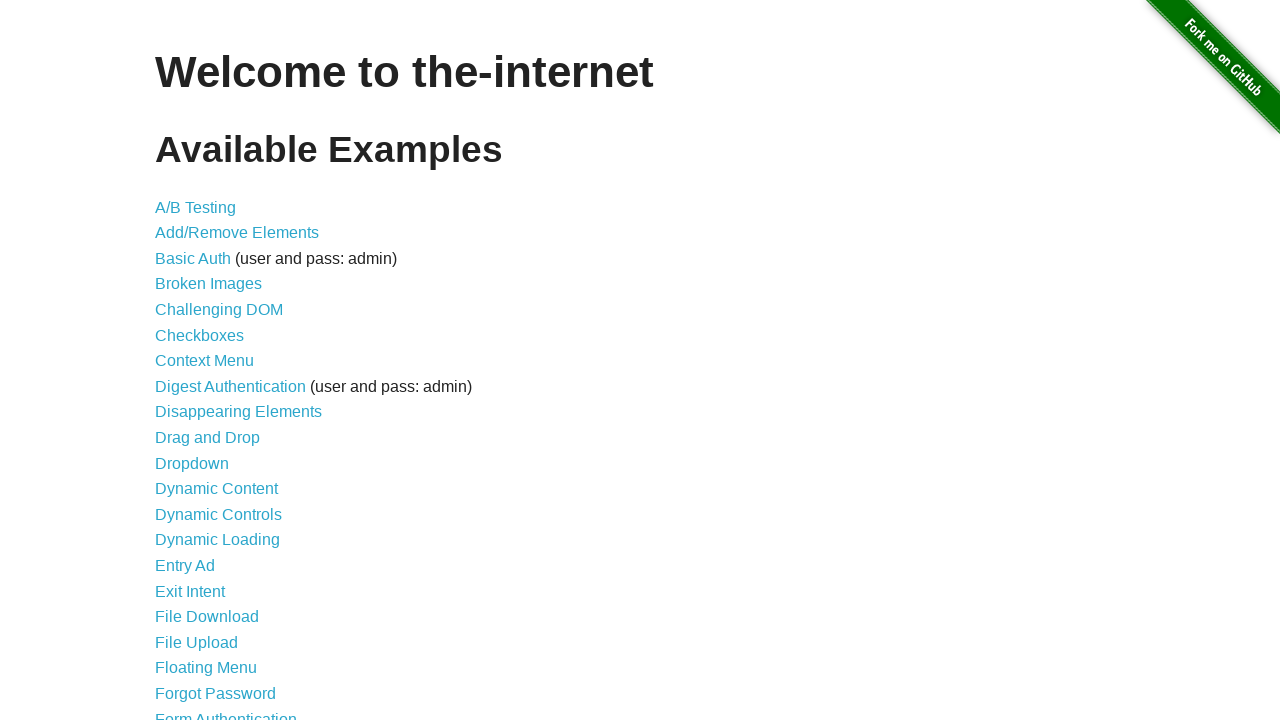

Content area became visible after clicking Home
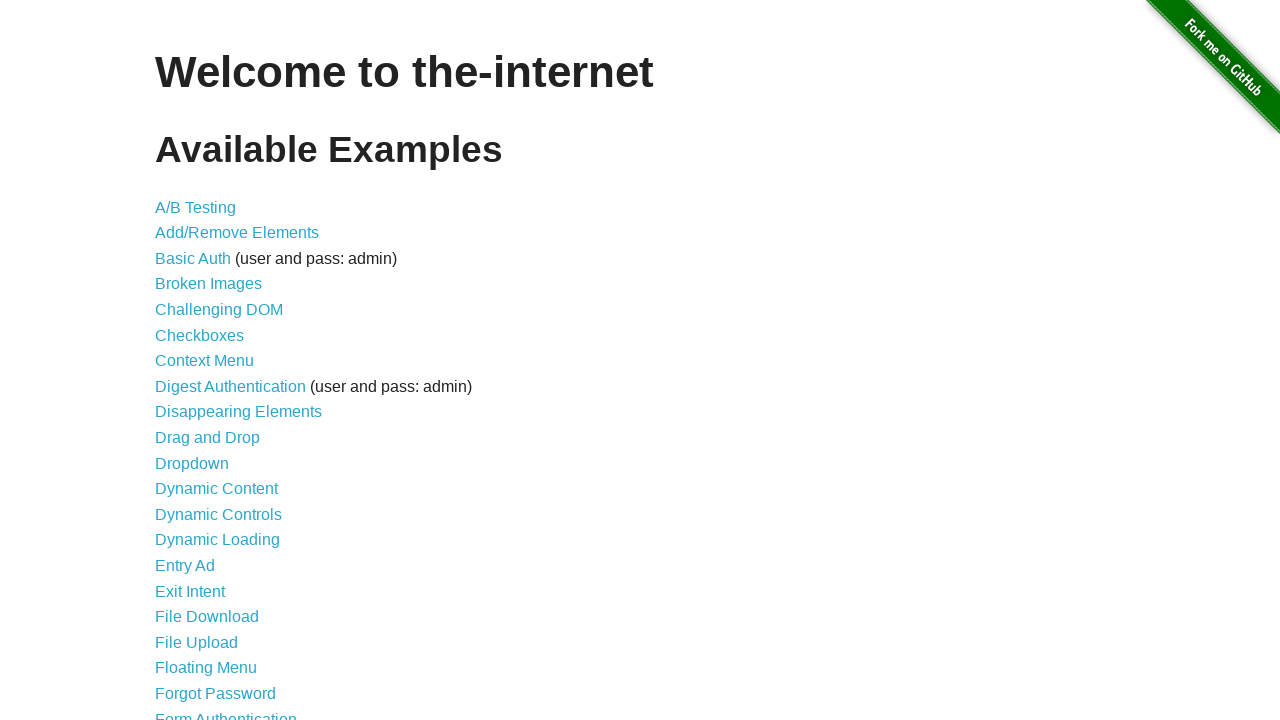

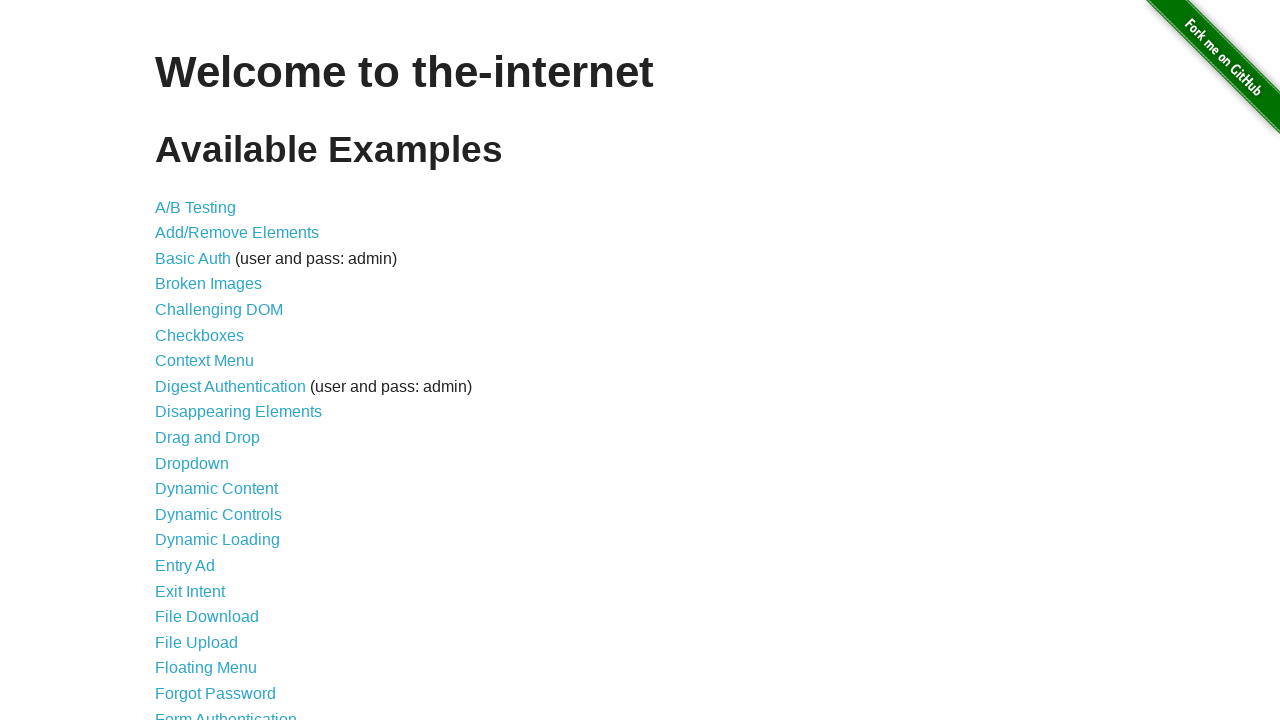